Tests checkbox selection functionality on a registration form by finding and clicking checkboxes based on their value attribute

Starting URL: https://demo.automationtesting.in/Register.html

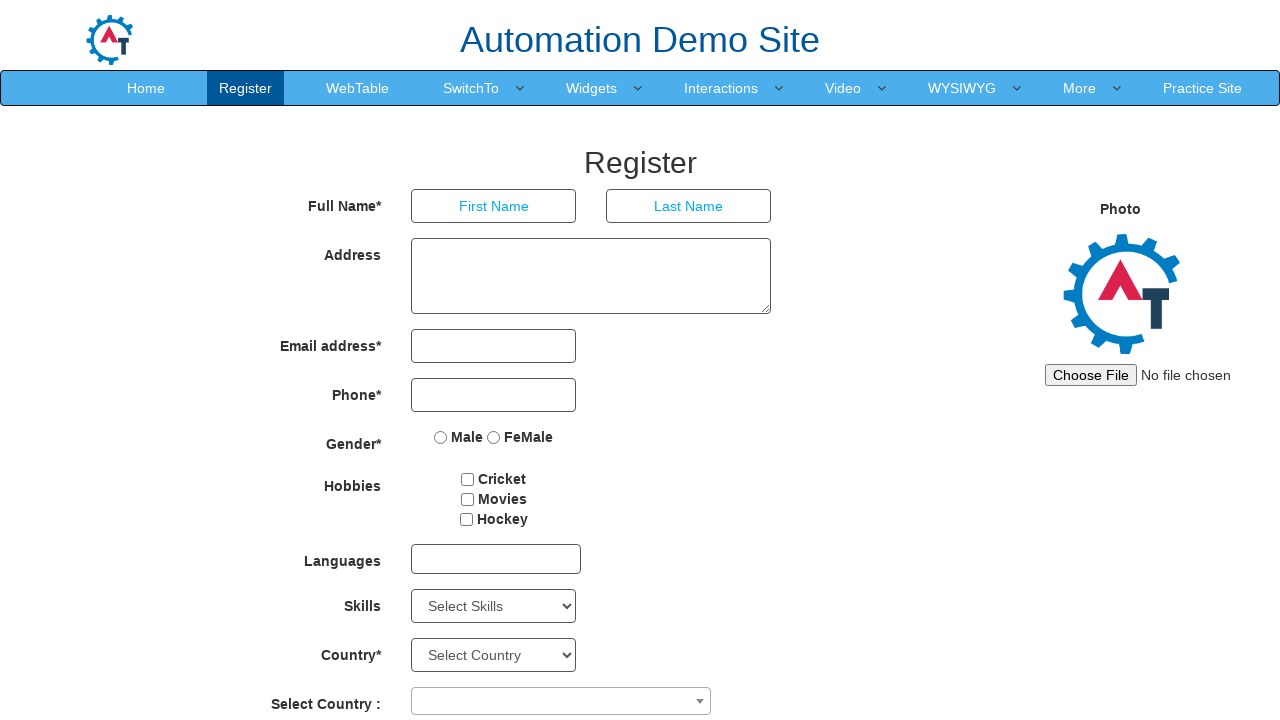

Located all checkboxes on the registration form
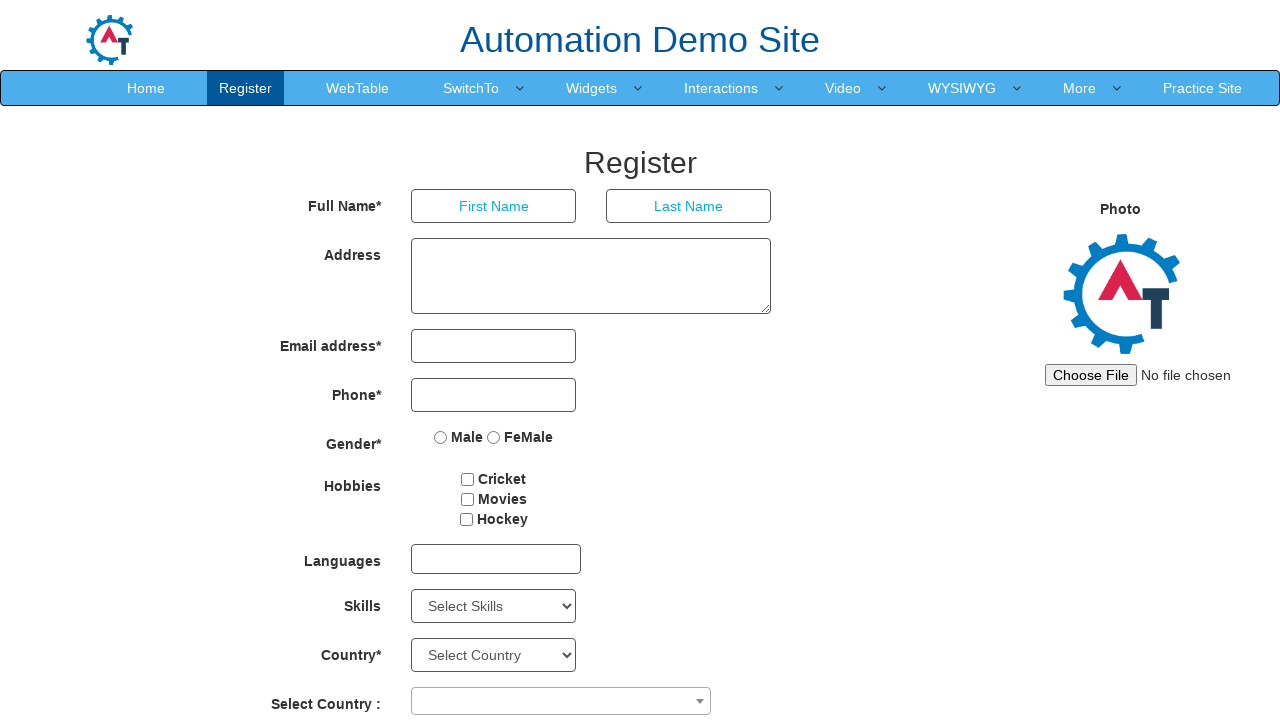

Retrieved checkbox value attribute: Cricket
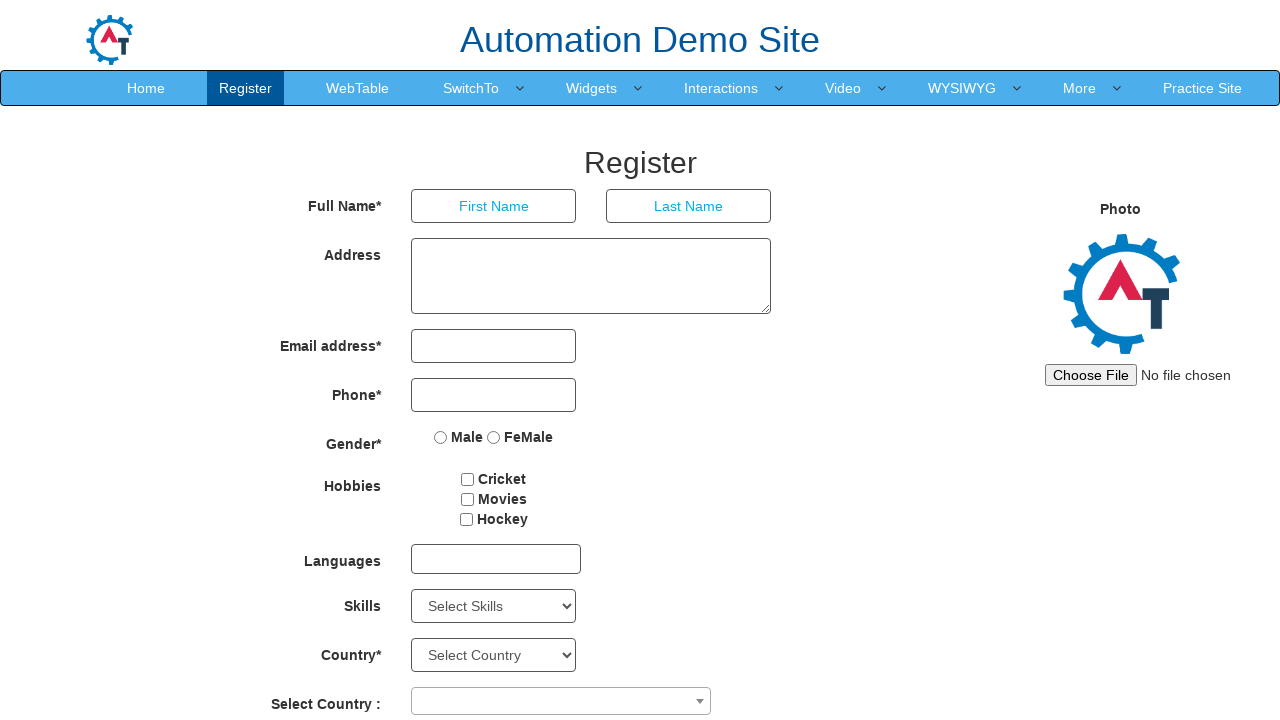

Retrieved checkbox value attribute: Movies
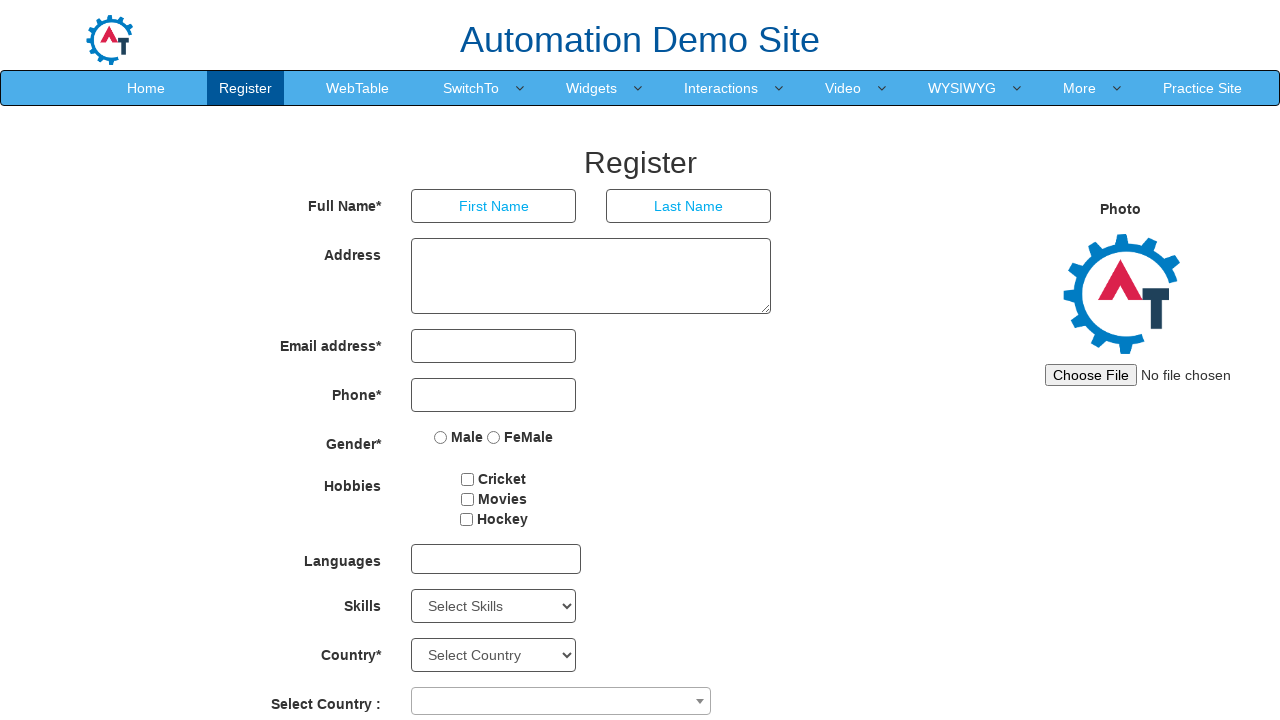

Retrieved checkbox value attribute: Hockey
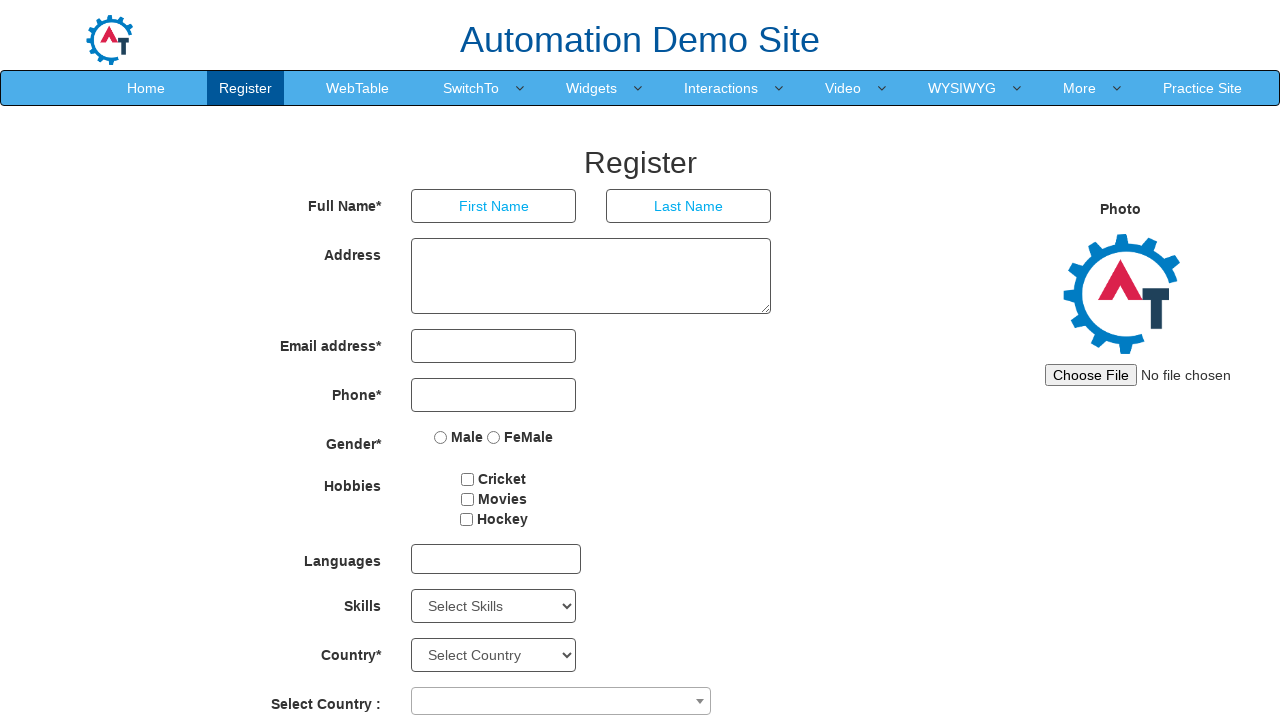

Clicked the Hockey checkbox at (466, 519) on input[type='checkbox'] >> nth=2
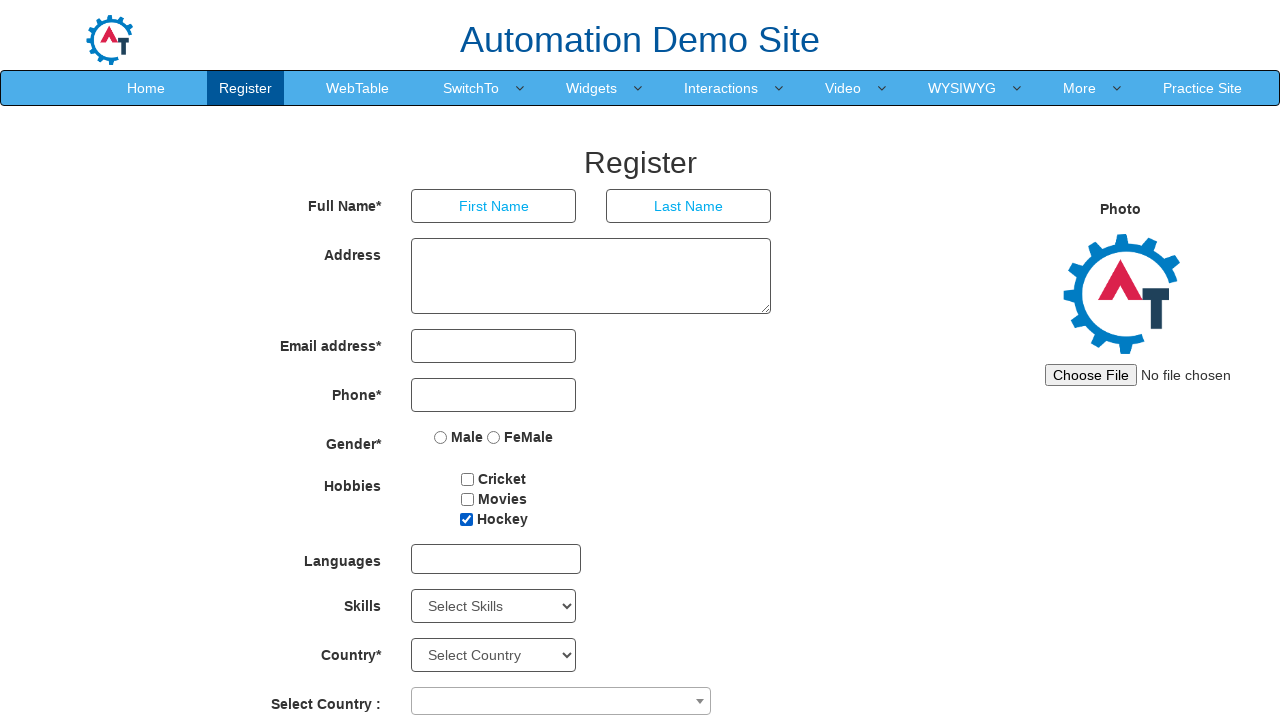

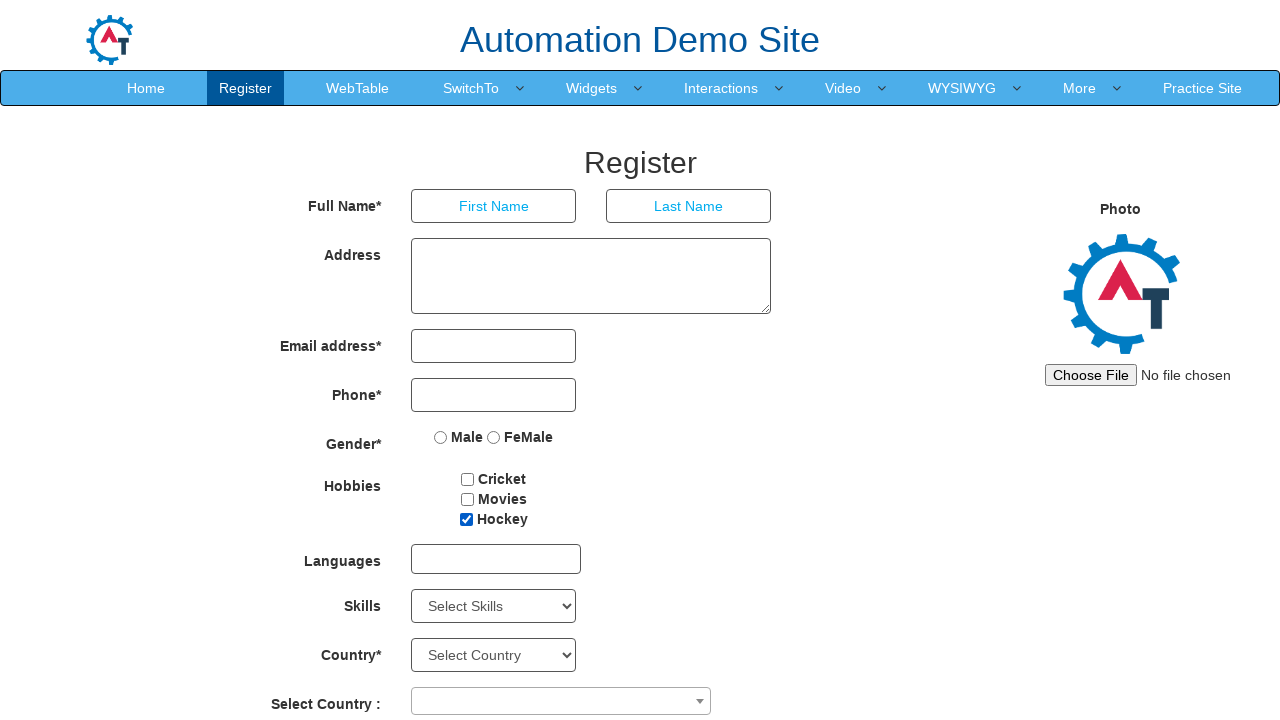